Tests clicking a primary (blue) button on the UI Testing Playground's class attribute challenge page

Starting URL: http://uitestingplayground.com/classattr

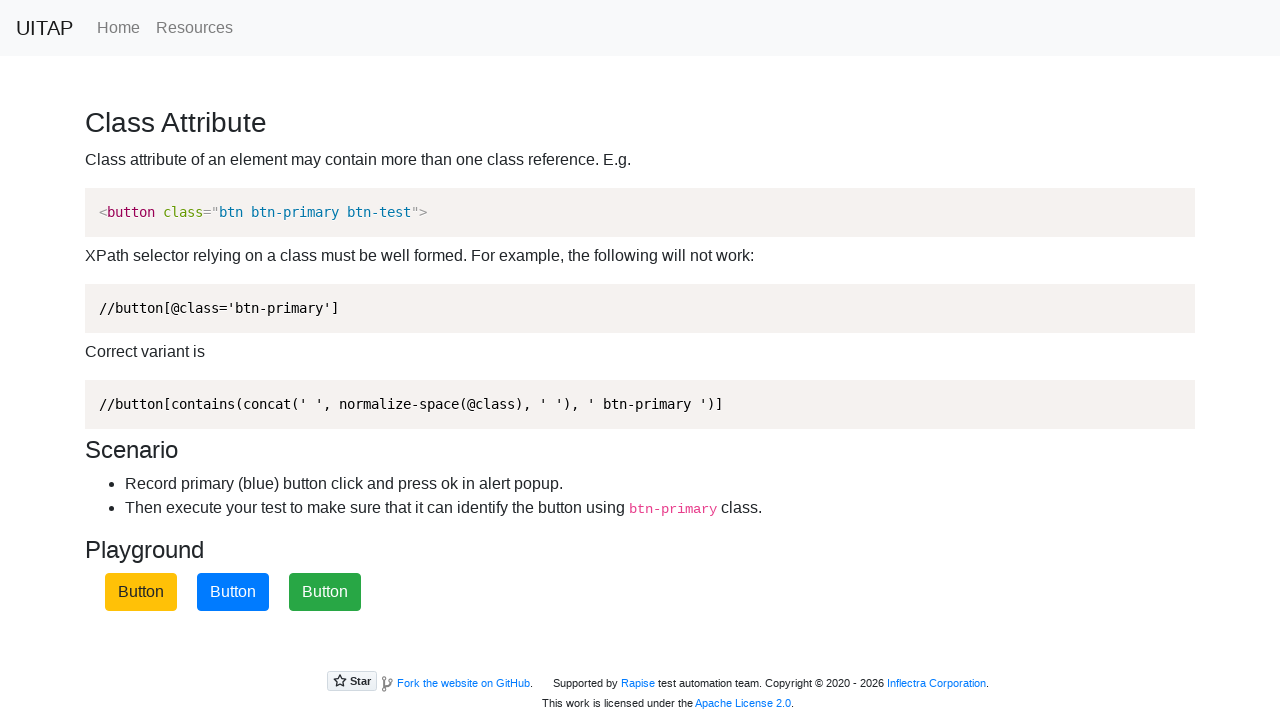

Navigated to UI Testing Playground class attribute challenge page
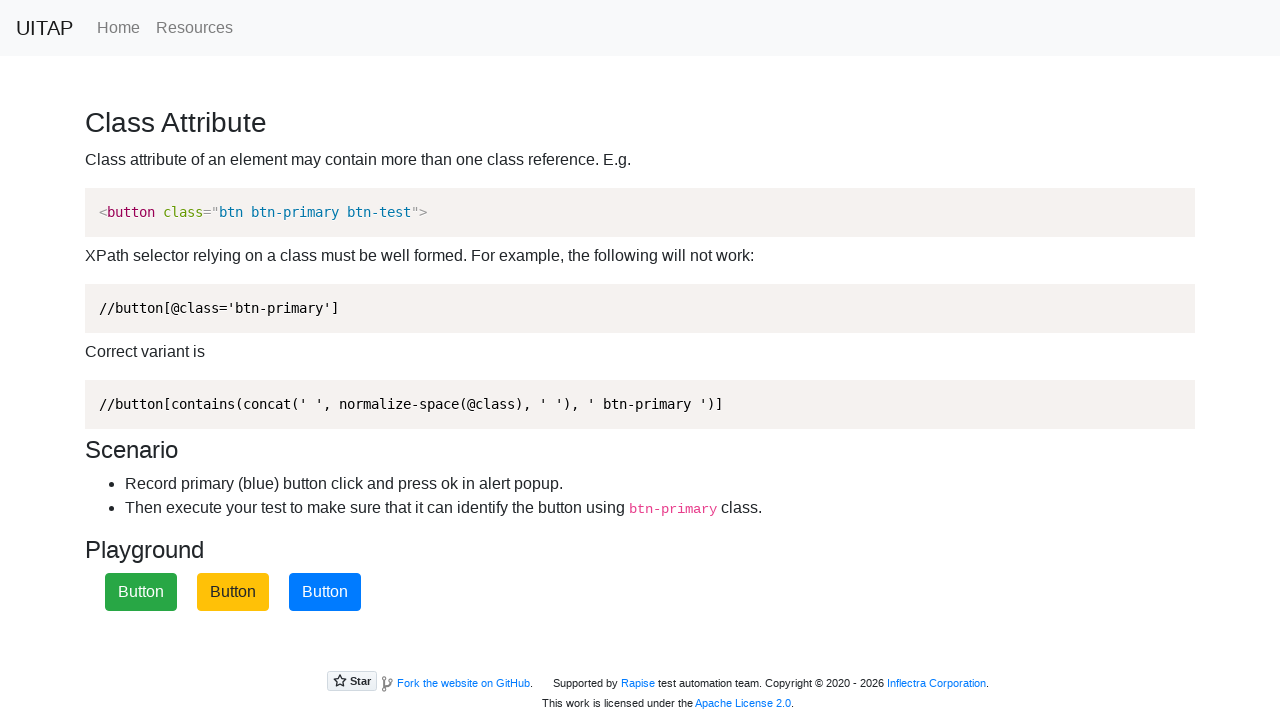

Clicked the primary (blue) button at (325, 592) on .btn-primary
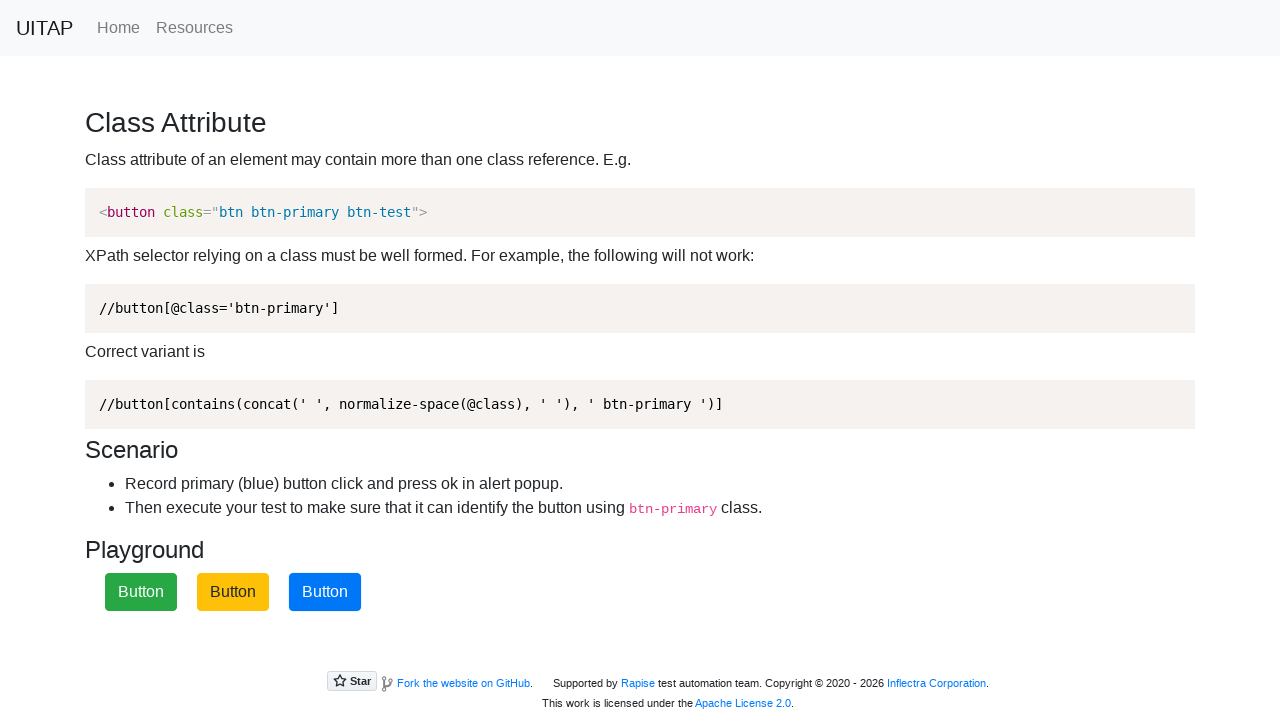

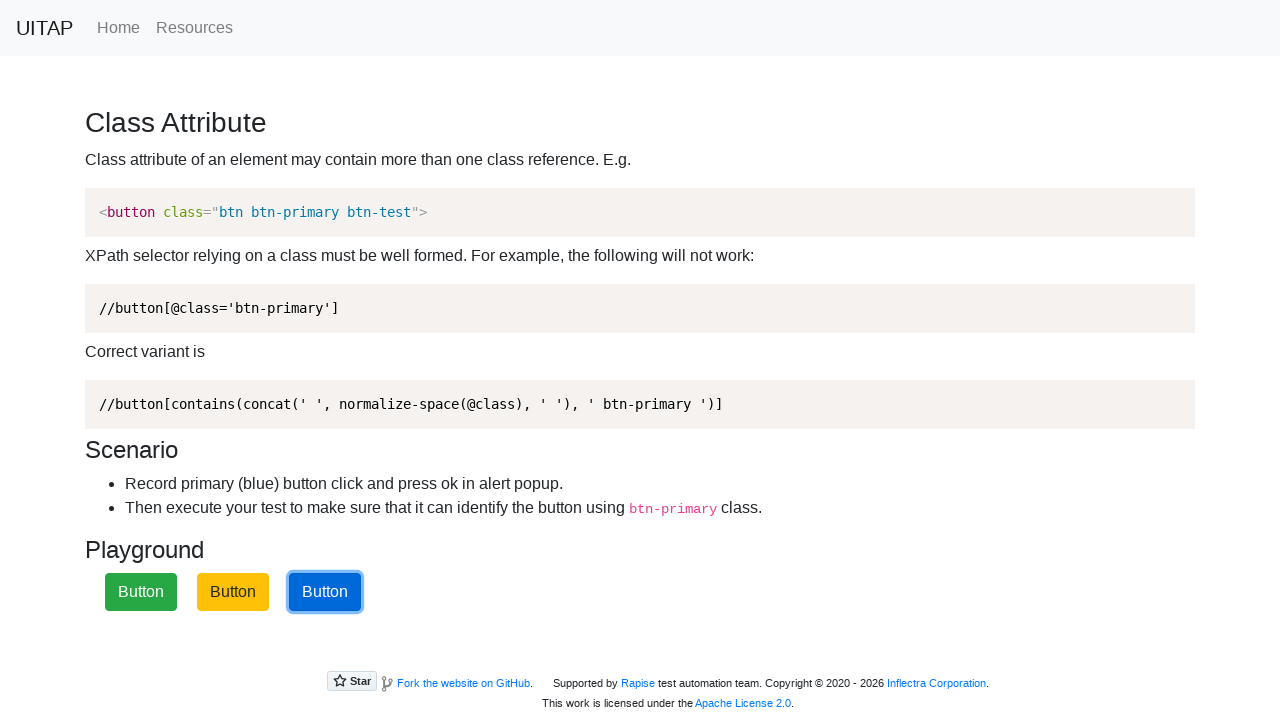